Tests drag and drop functionality by dragging a source element and dropping it onto a target element on the jQueryUI droppable demo page.

Starting URL: https://jqueryui.com/resources/demos/droppable/default.html

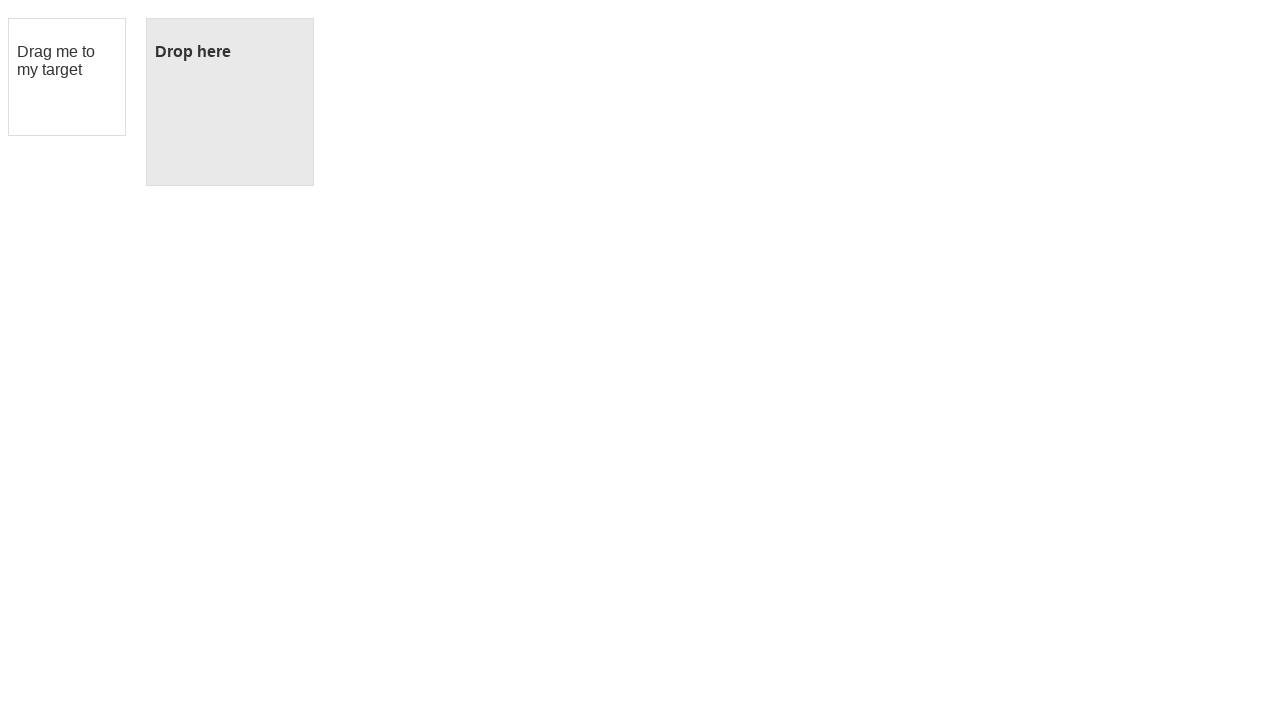

Located the draggable source element
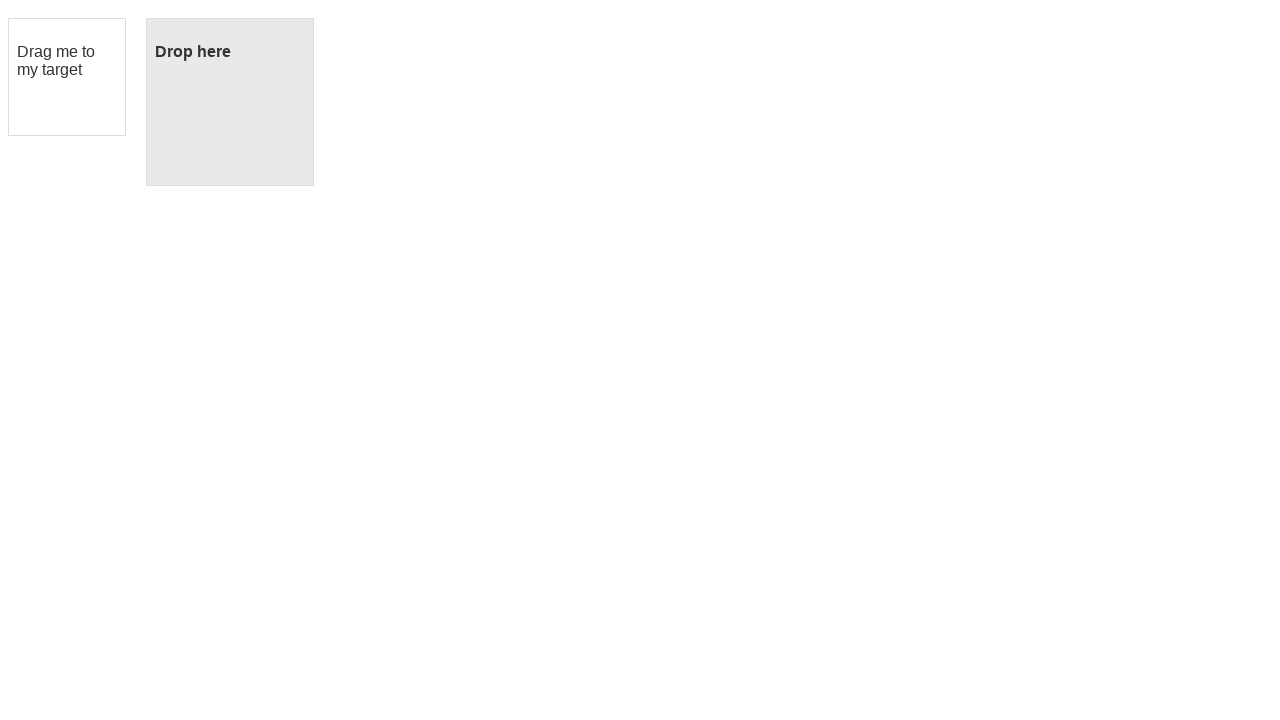

Located the droppable target element
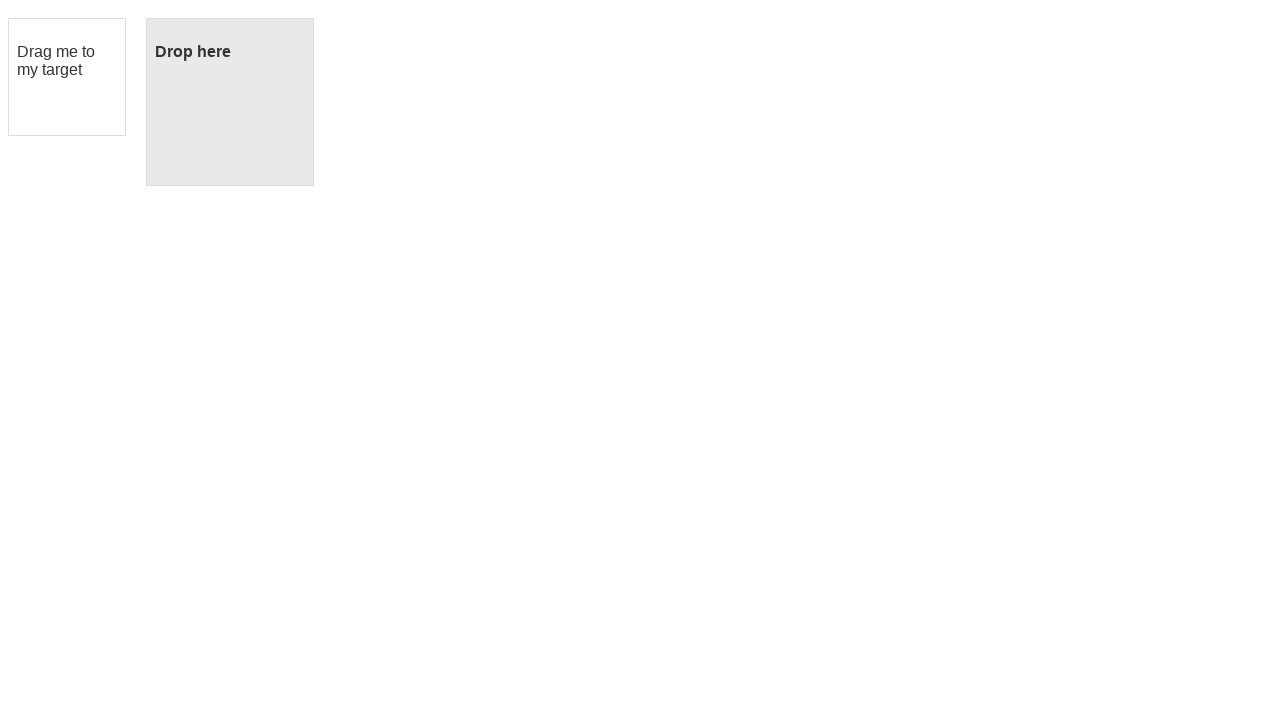

Dragged source element onto target element at (230, 102)
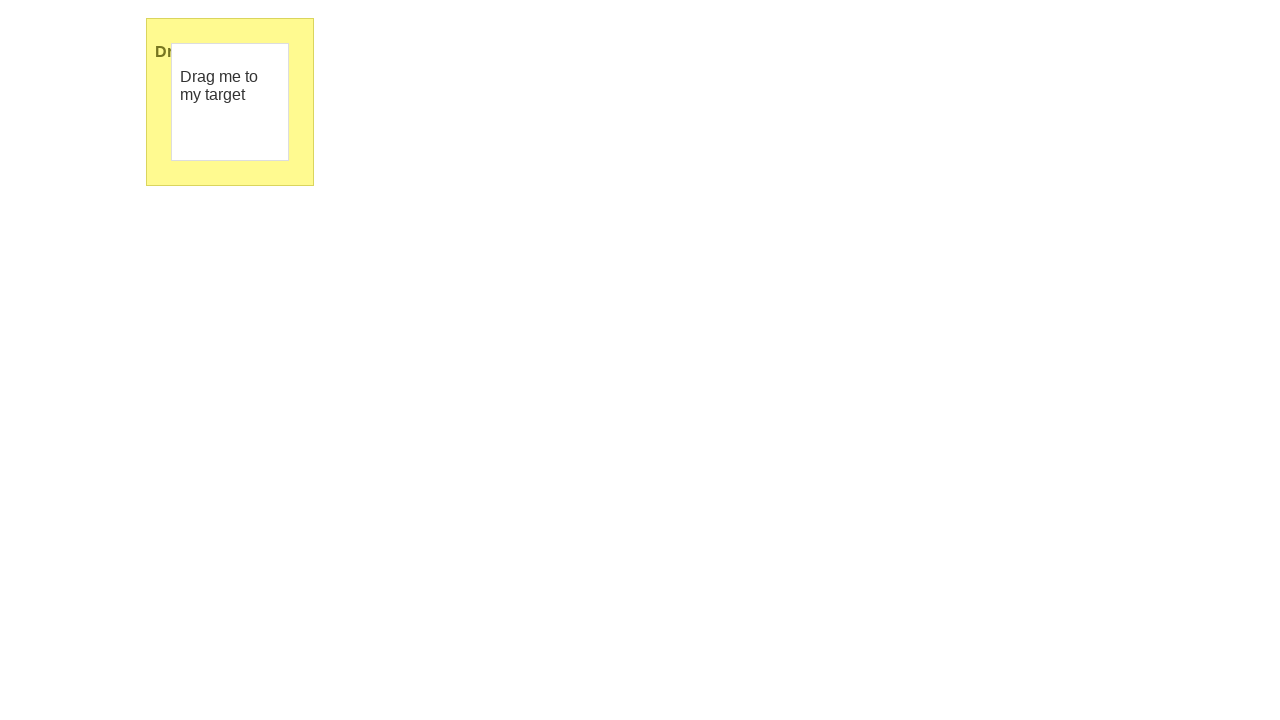

Verified drop was successful - target text changed to 'Dropped!'
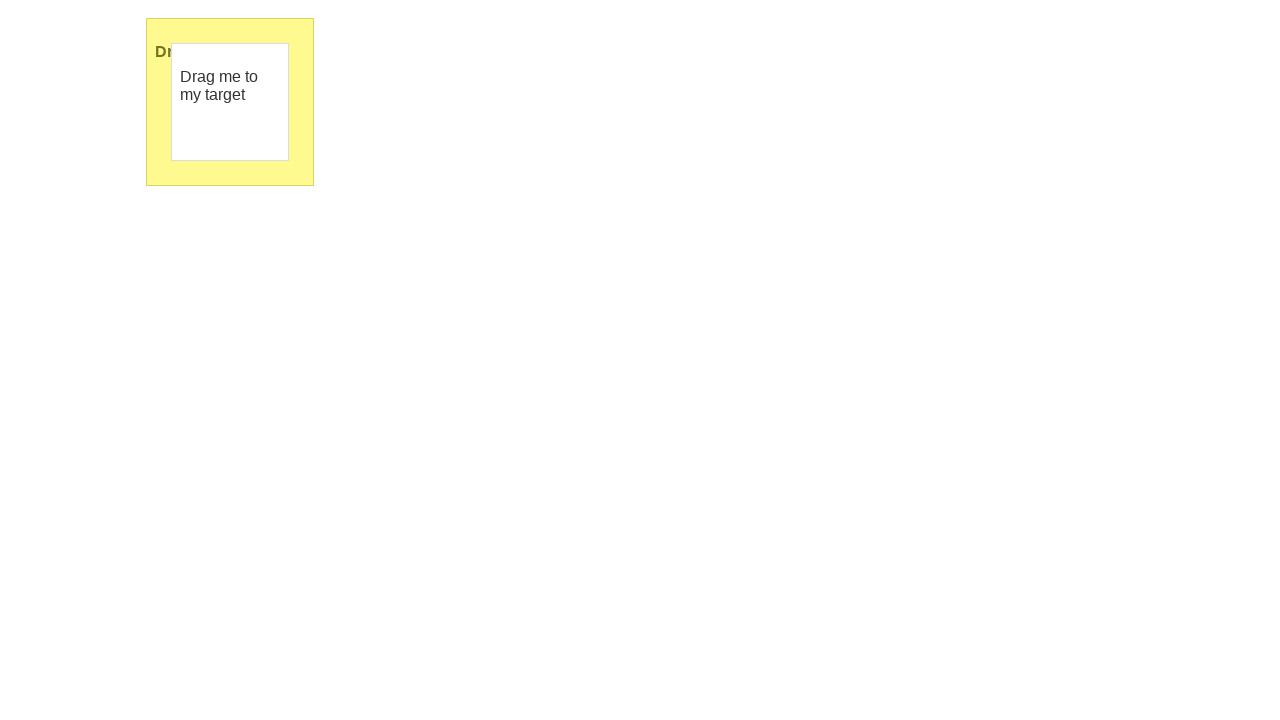

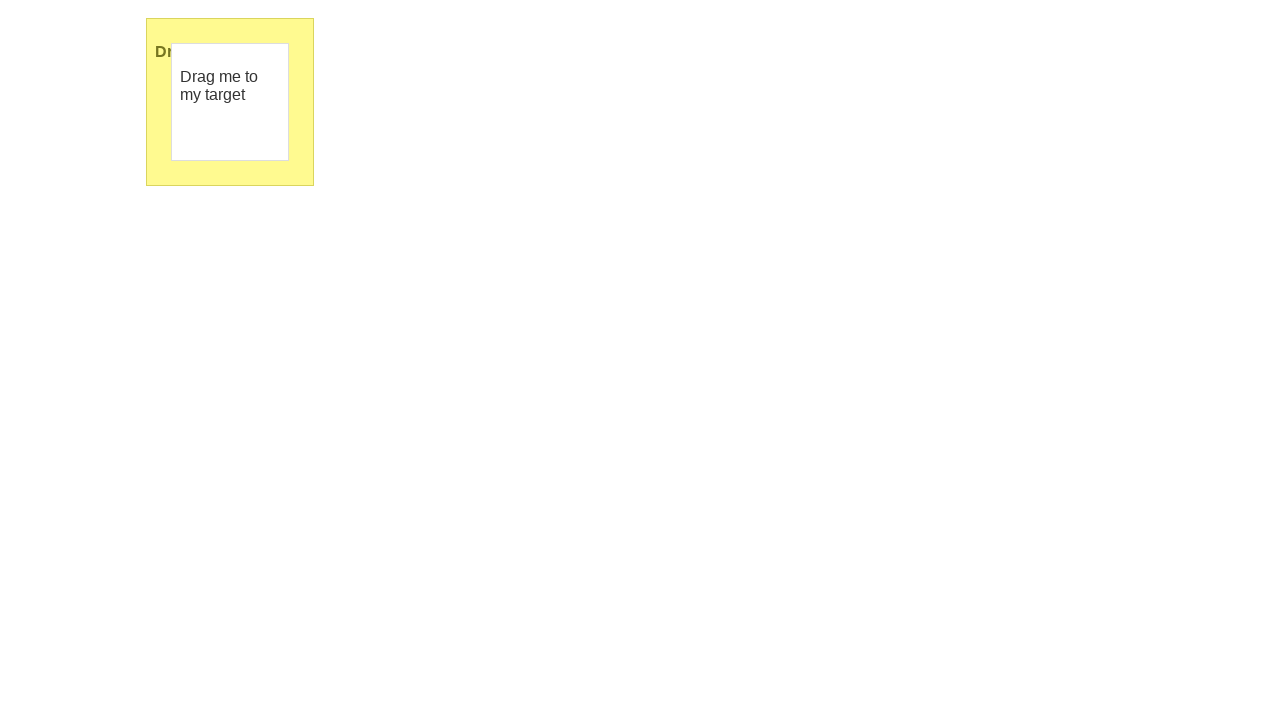